Navigates to Rahul Shetty Academy homepage and verifies the page loads successfully

Starting URL: https://www.rahulshettyacademy.com/

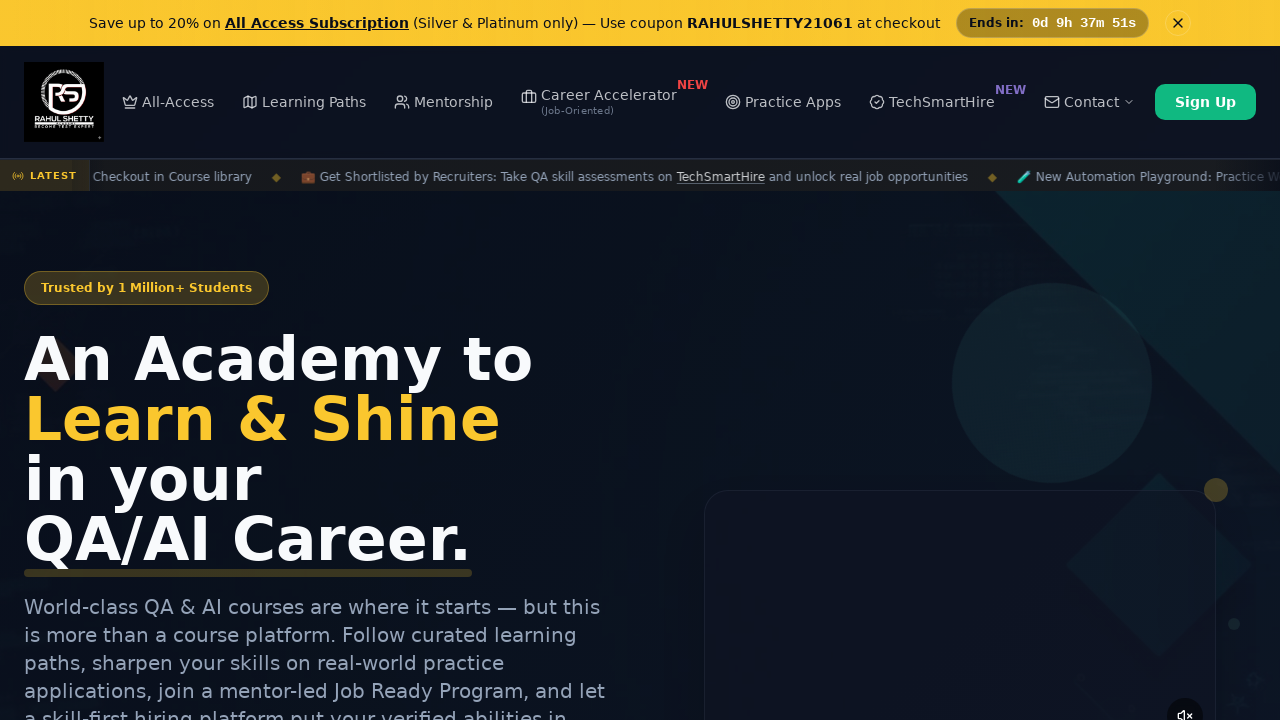

Waited for page to reach domcontentloaded state
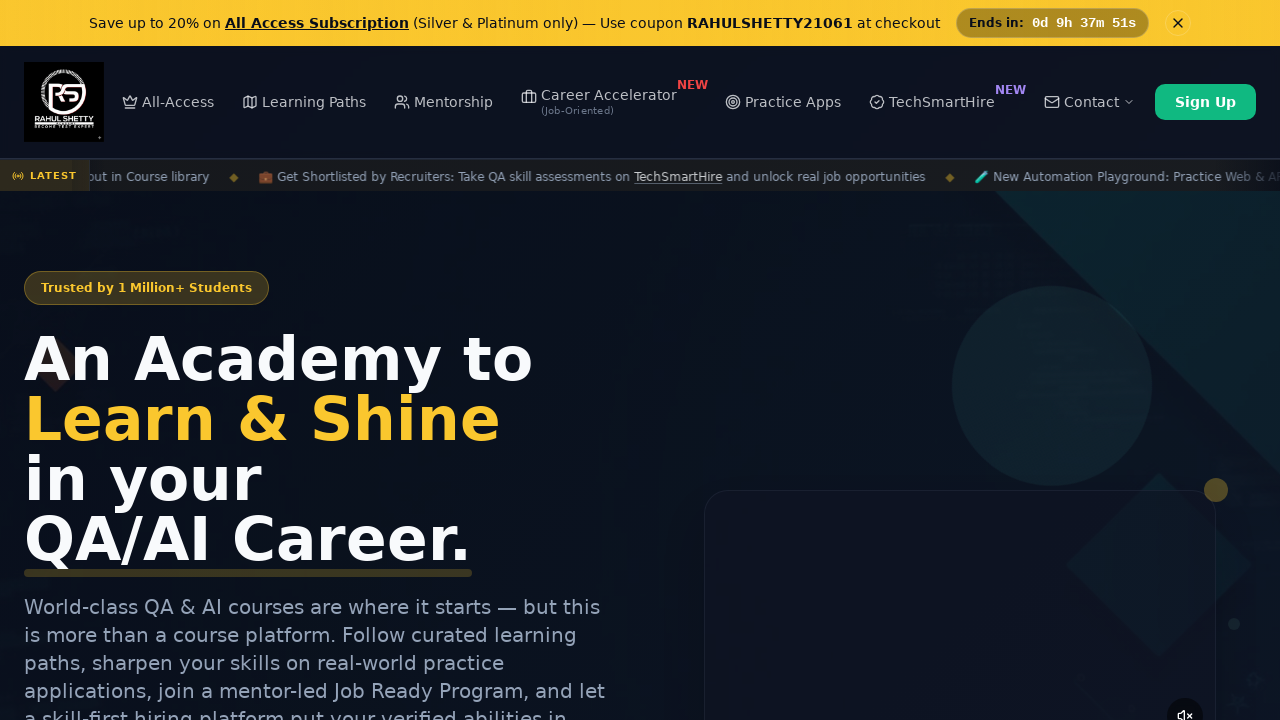

Verified body element is present on Rahul Shetty Academy homepage
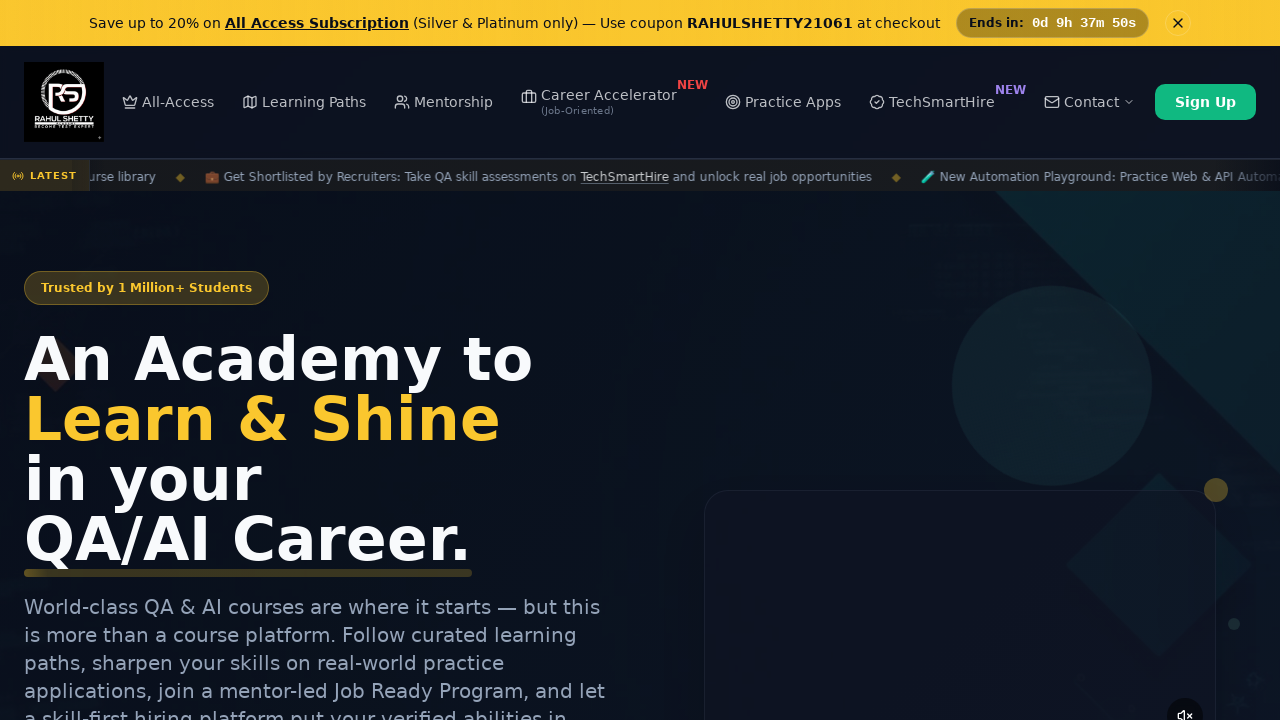

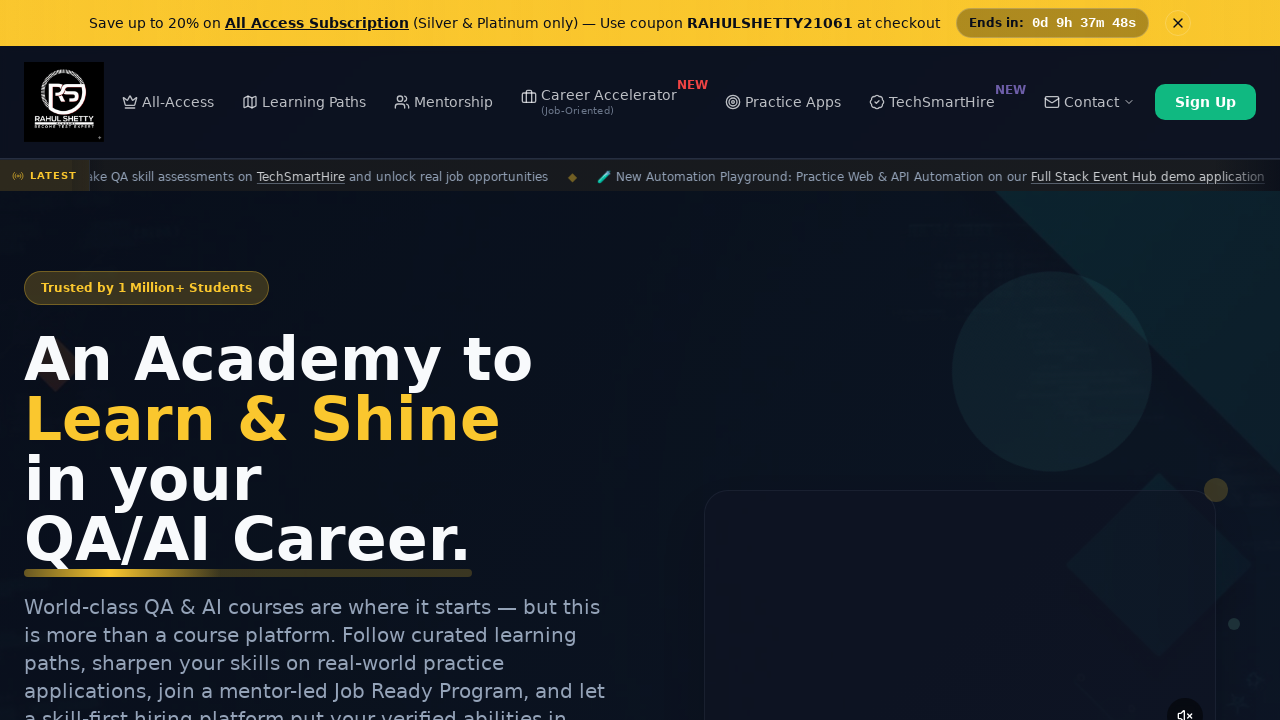